Tests that edits are saved when the input loses focus (blur event).

Starting URL: https://demo.playwright.dev/todomvc

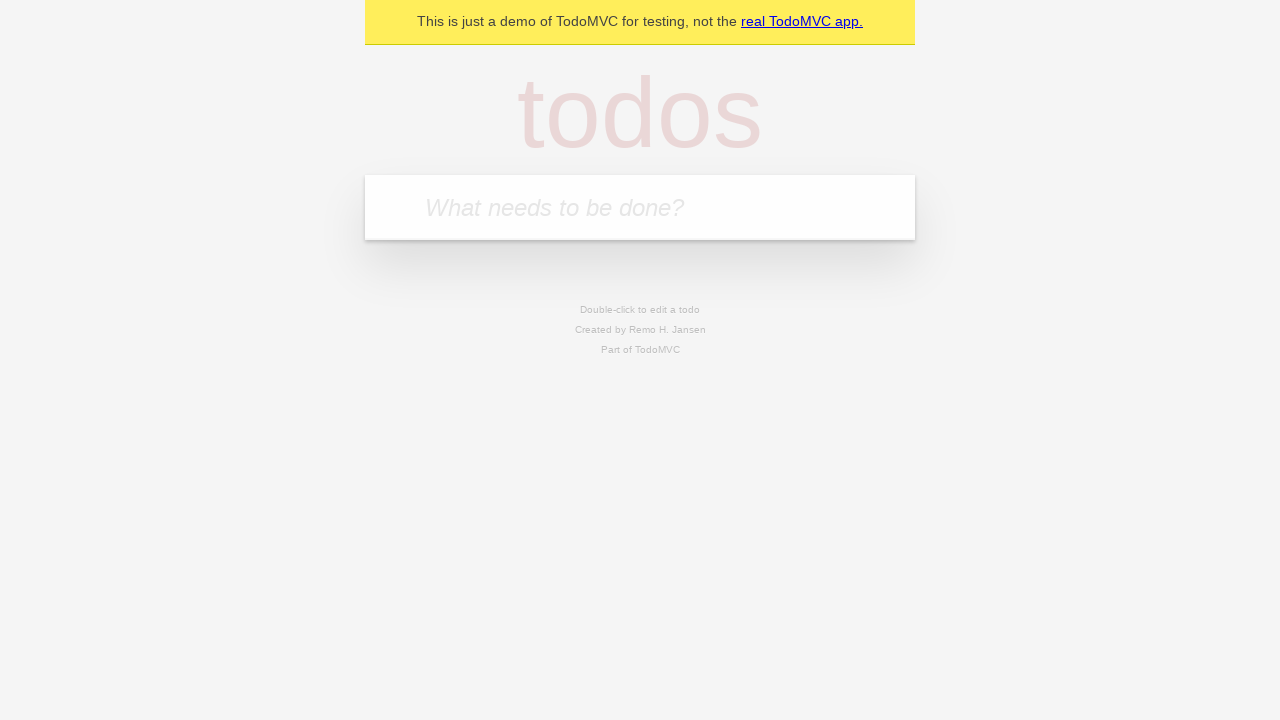

Filled first todo input with 'buy some cheese' on [placeholder='What needs to be done?']
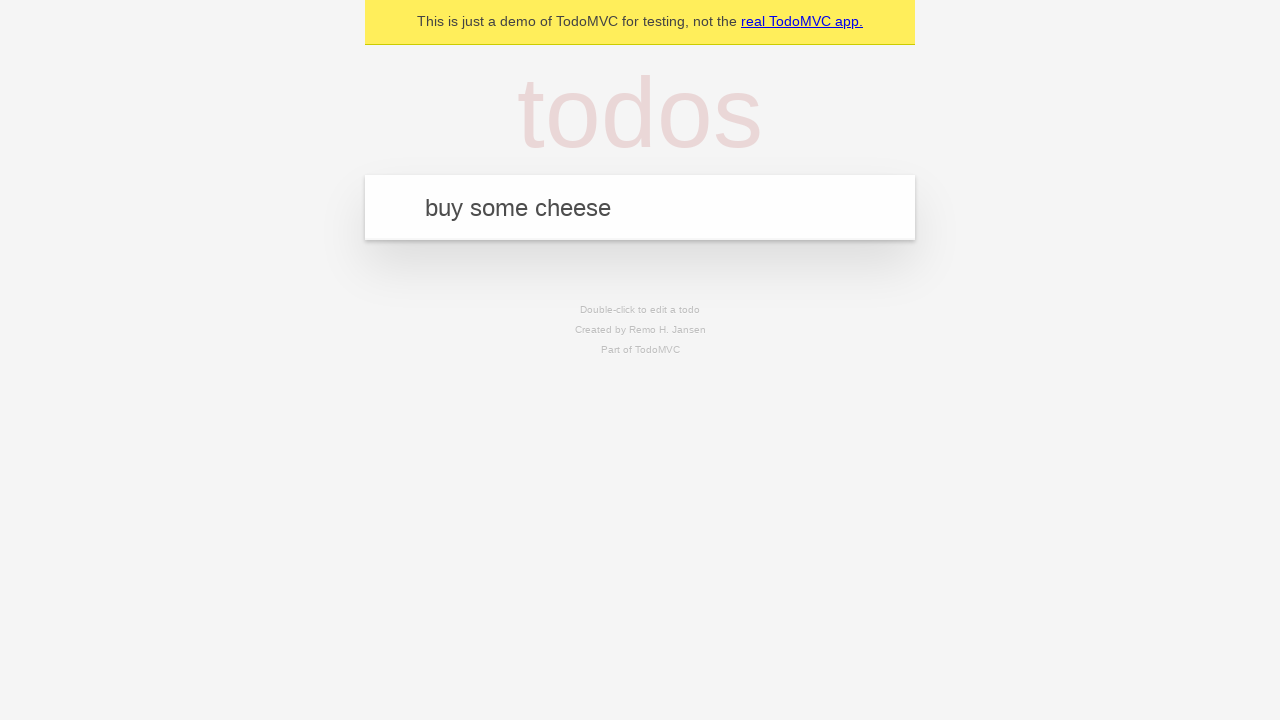

Pressed Enter to create first todo item on [placeholder='What needs to be done?']
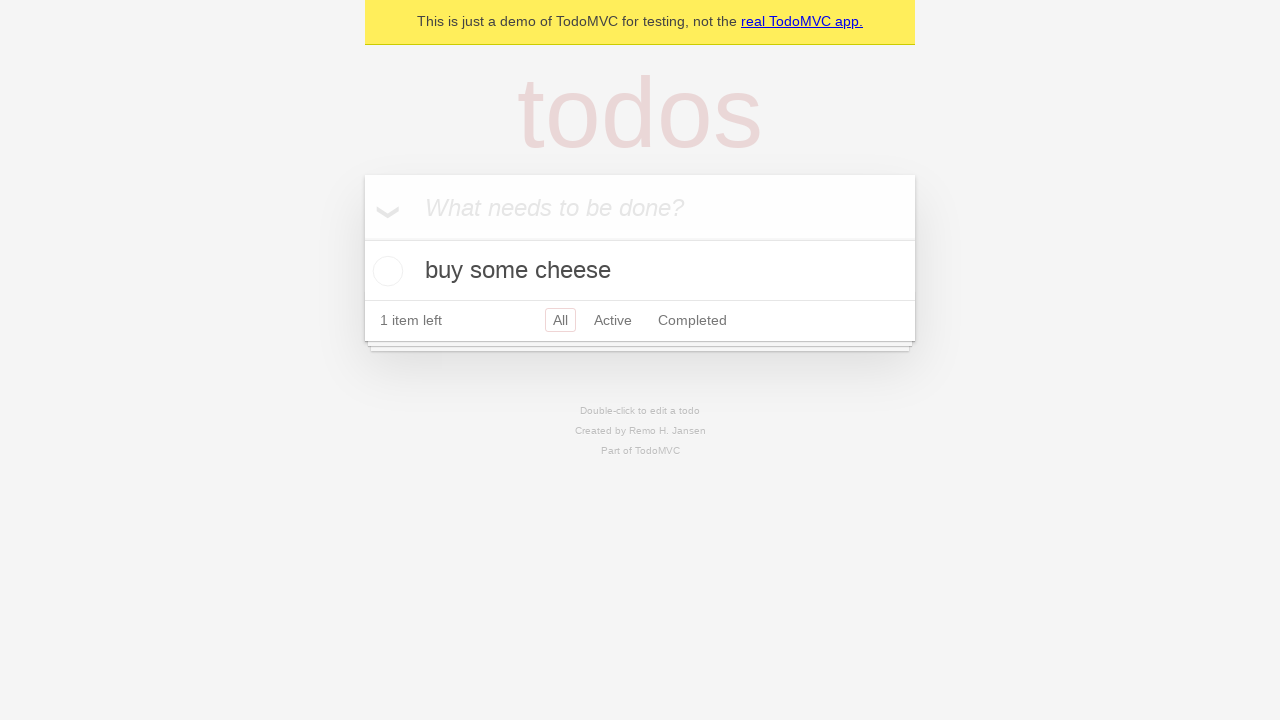

Filled second todo input with 'feed the cat' on [placeholder='What needs to be done?']
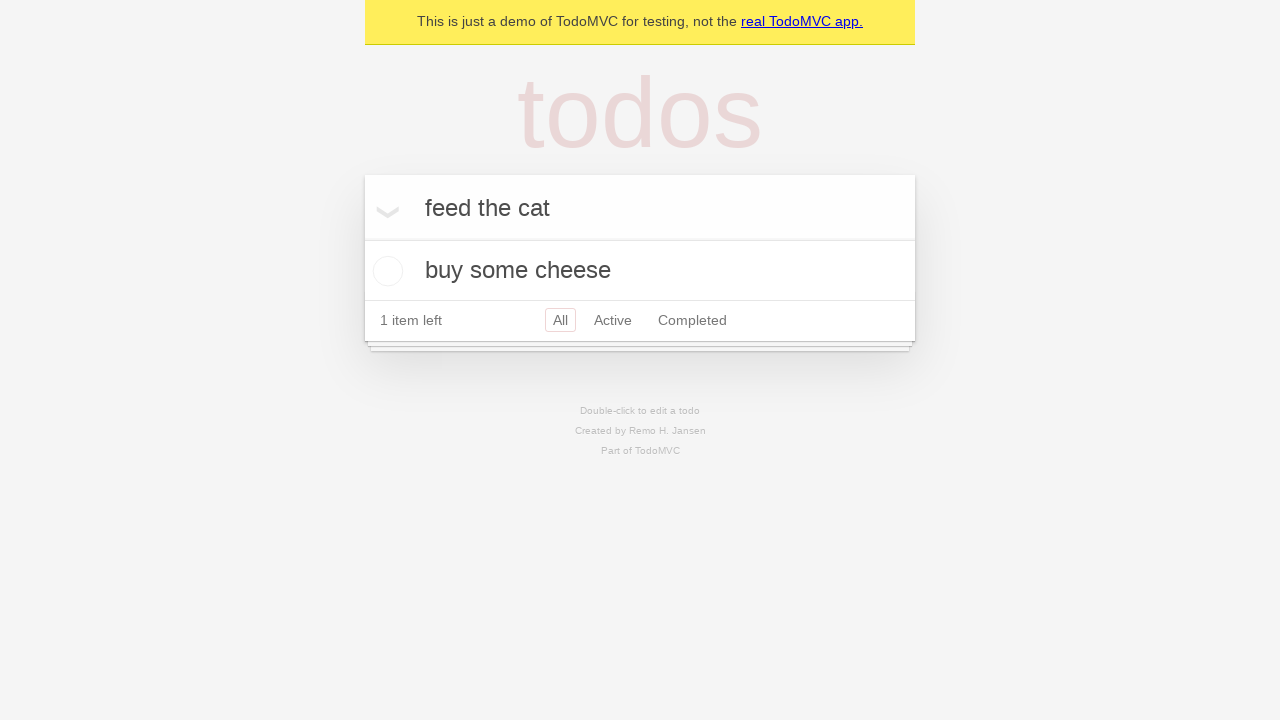

Pressed Enter to create second todo item on [placeholder='What needs to be done?']
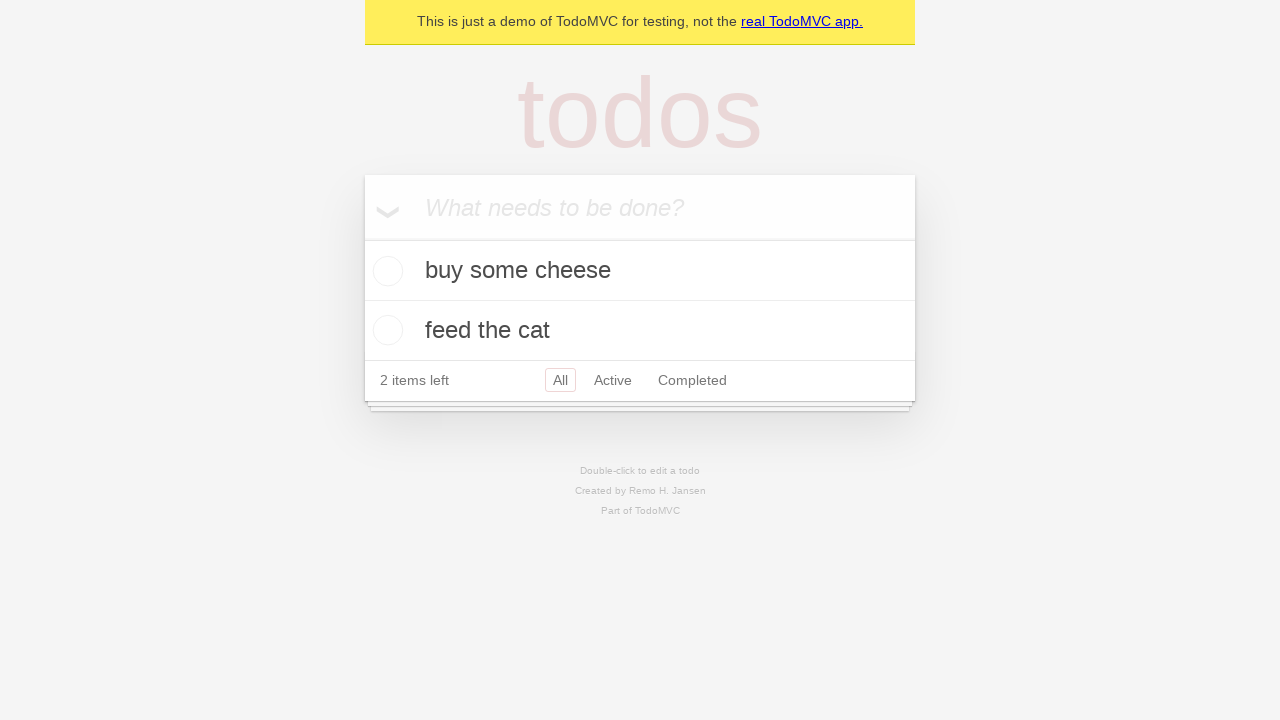

Filled third todo input with 'book a doctors appointment' on [placeholder='What needs to be done?']
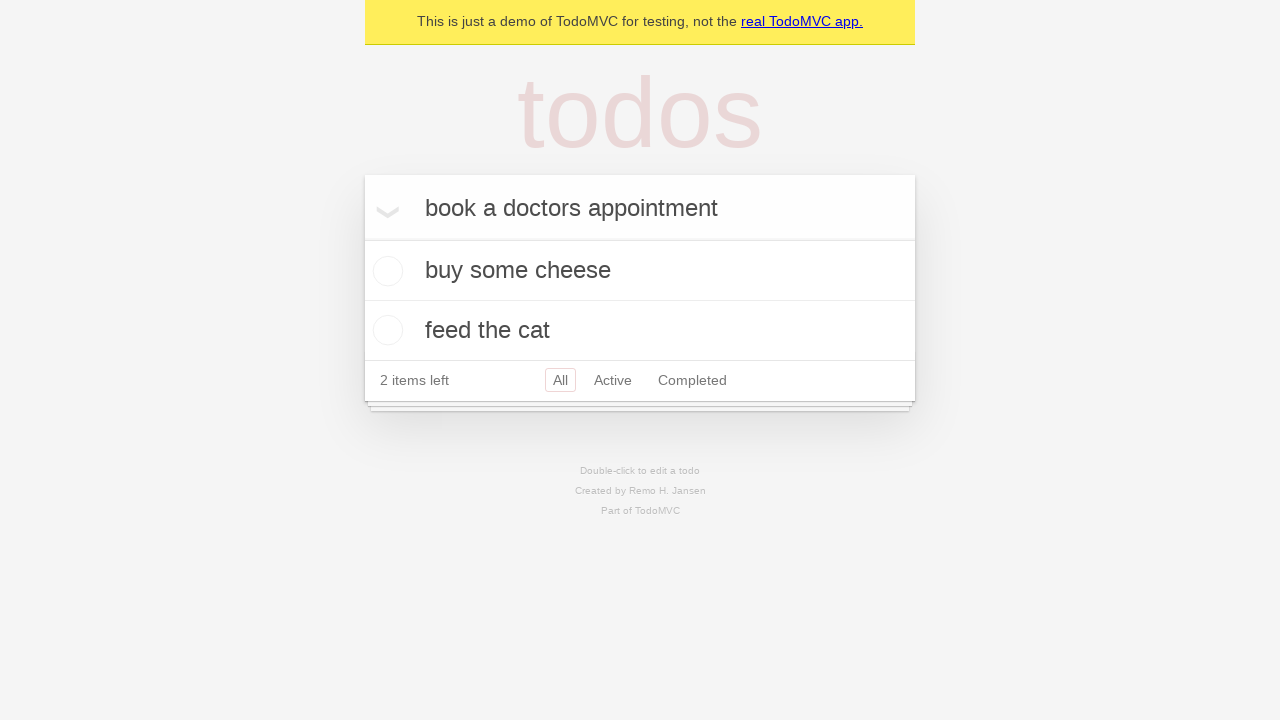

Pressed Enter to create third todo item on [placeholder='What needs to be done?']
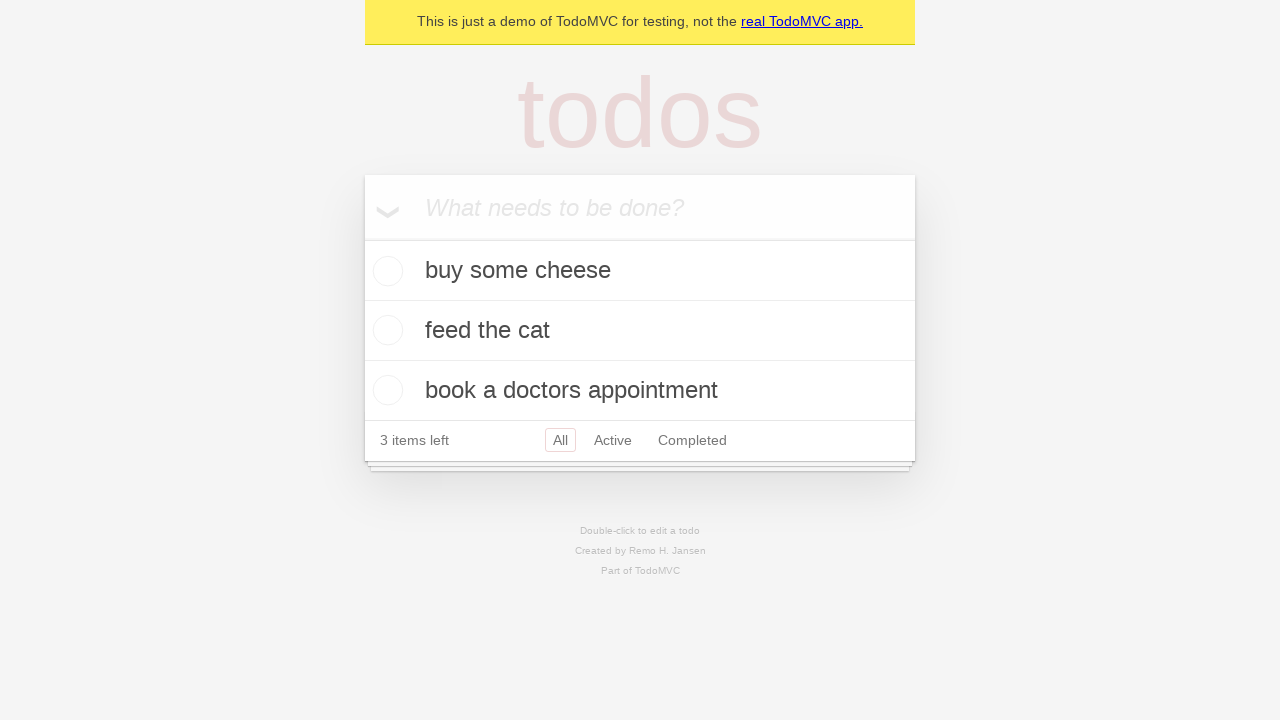

Double-clicked second todo item to enter edit mode at (640, 331) on [data-testid='todo-item'] >> nth=1
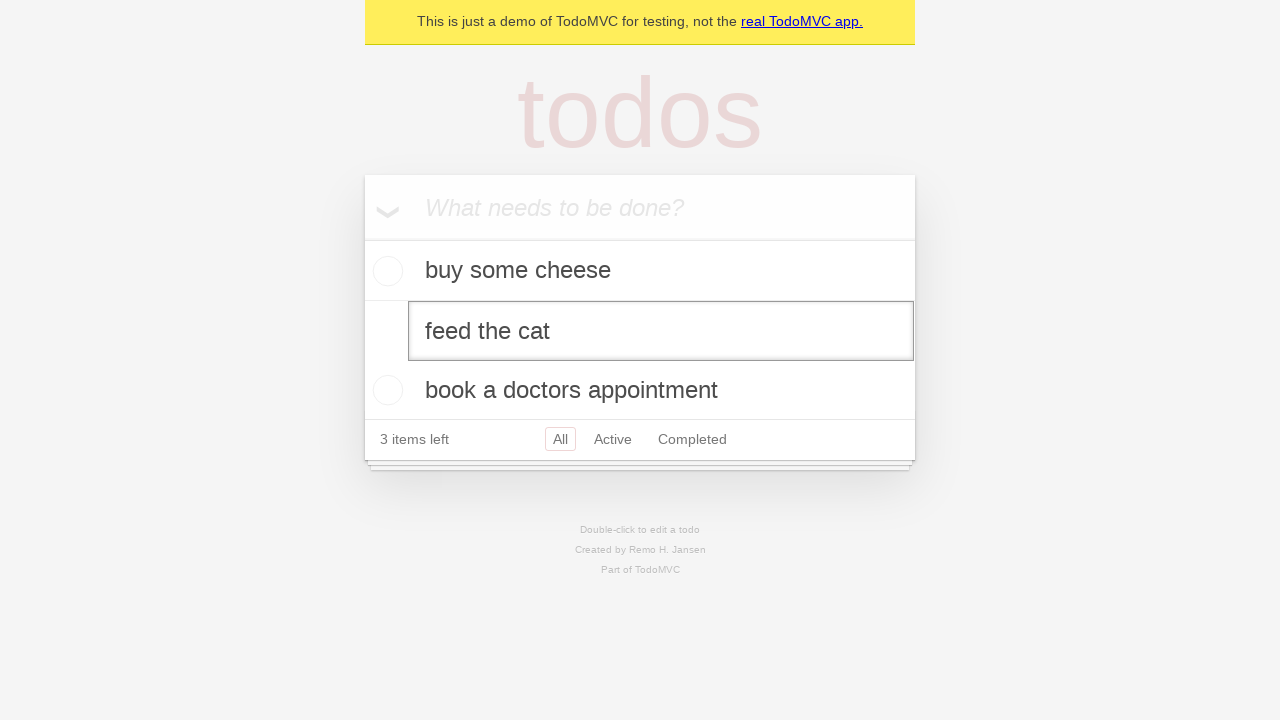

Filled edit field with new text 'buy some sausages' on [data-testid='todo-item'] >> nth=1 >> role=textbox[name='Edit']
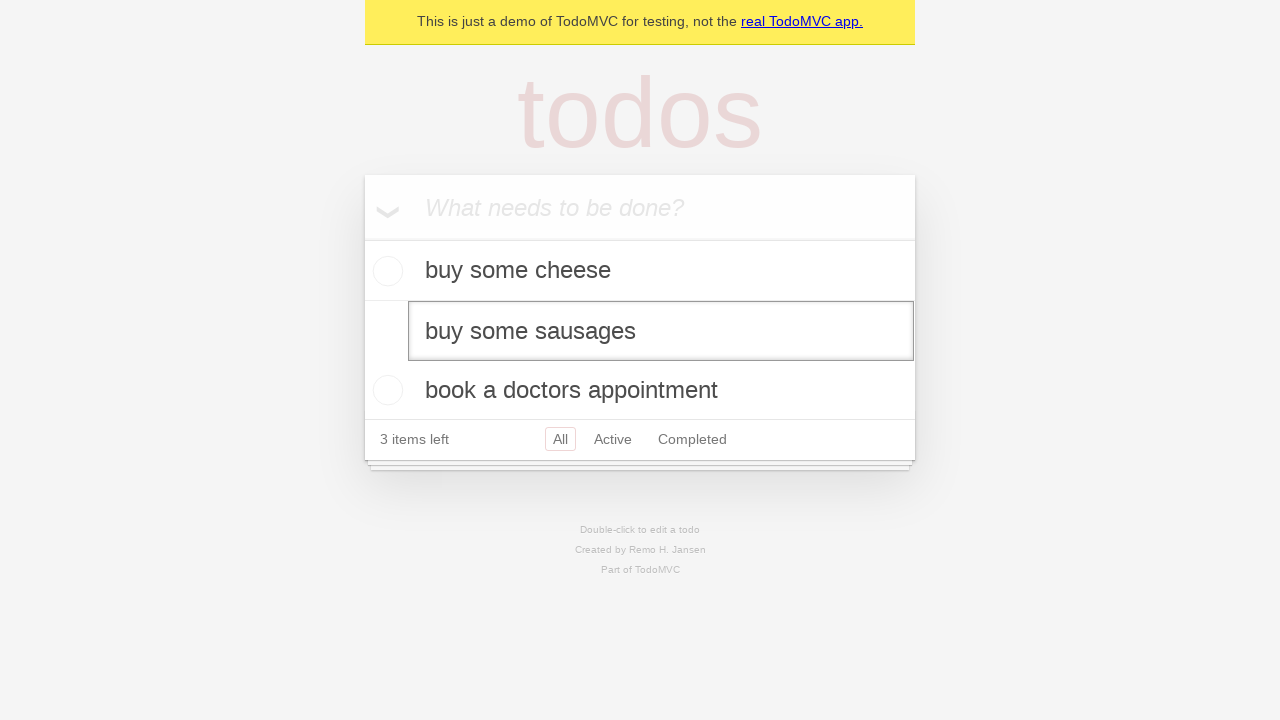

Dispatched blur event on edit input to trigger save
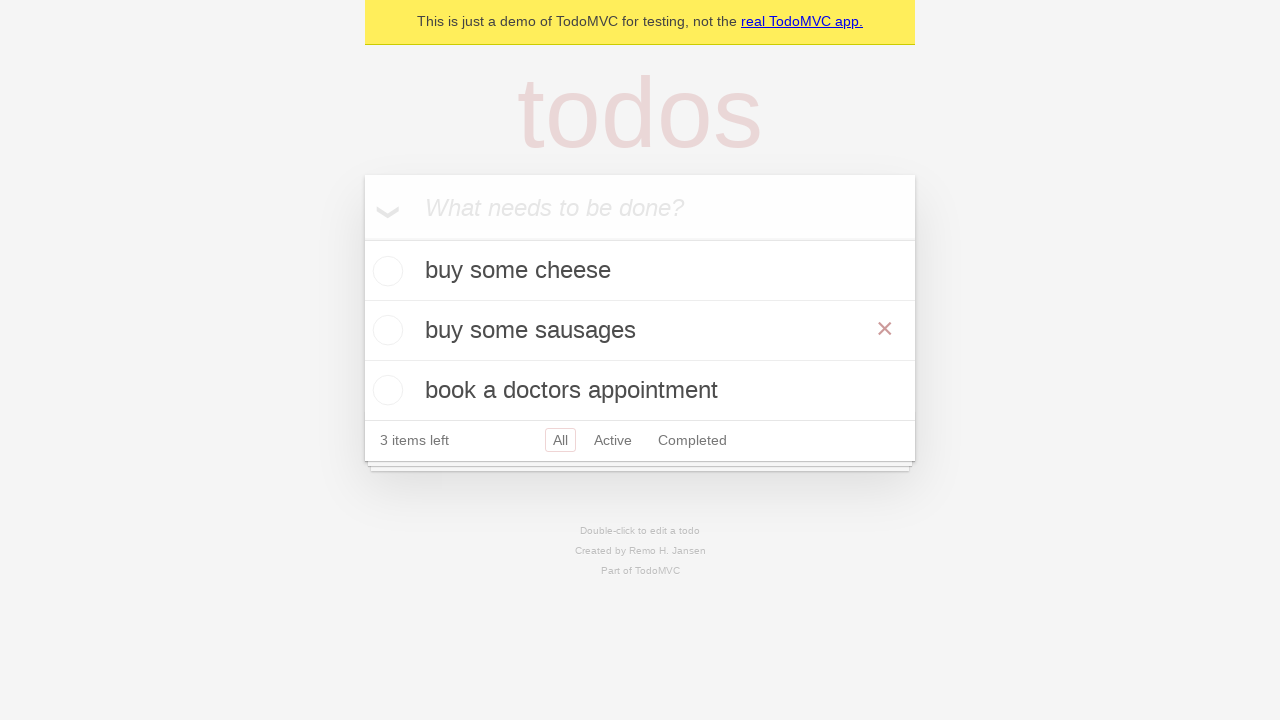

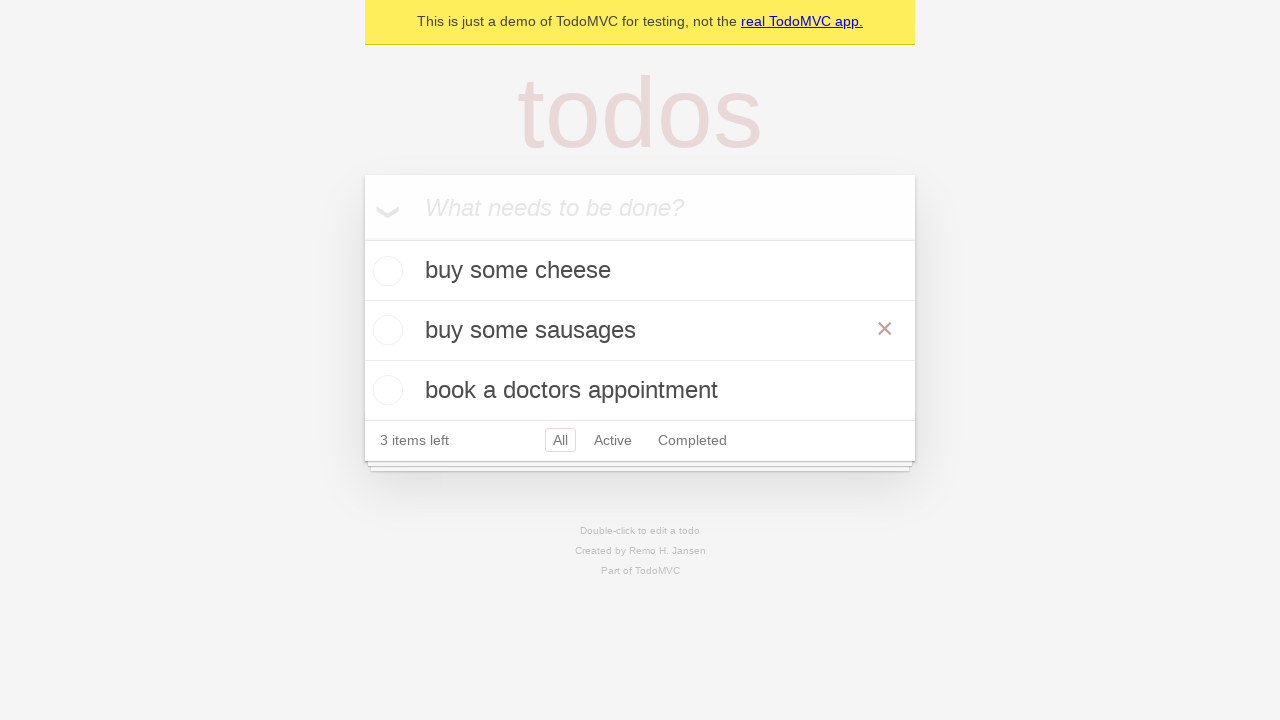